Tests dynamic controls functionality by clicking remove button, verifying "It's gone!" message appears, then clicking add button and verifying "It's back!" message appears

Starting URL: https://the-internet.herokuapp.com/dynamic_controls

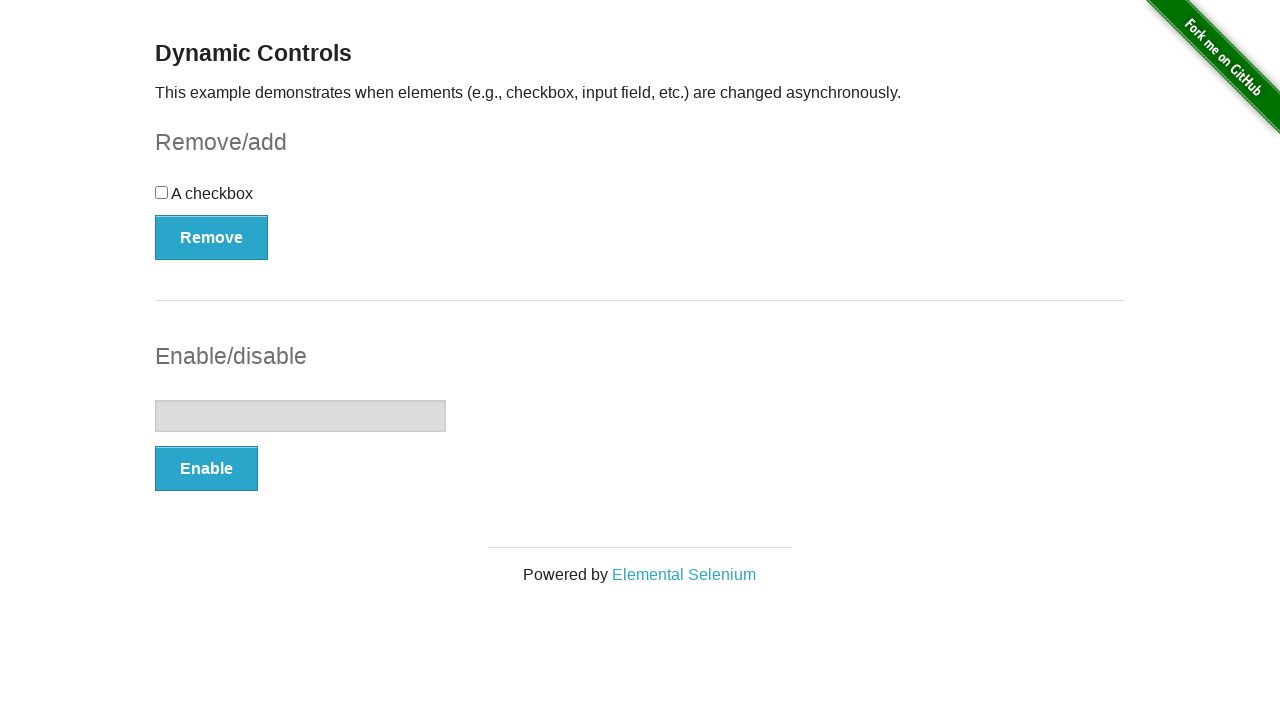

Clicked remove button at (212, 237) on button[type='button']
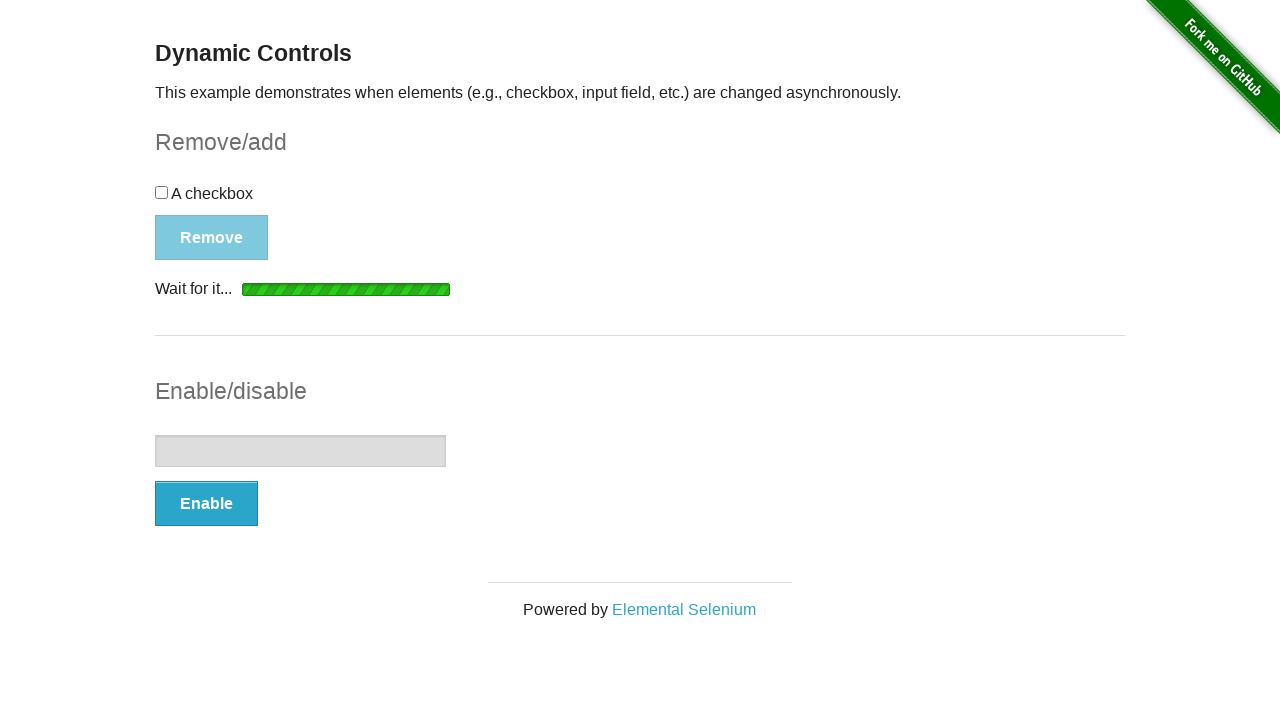

Waited for 'It's gone!' message to appear
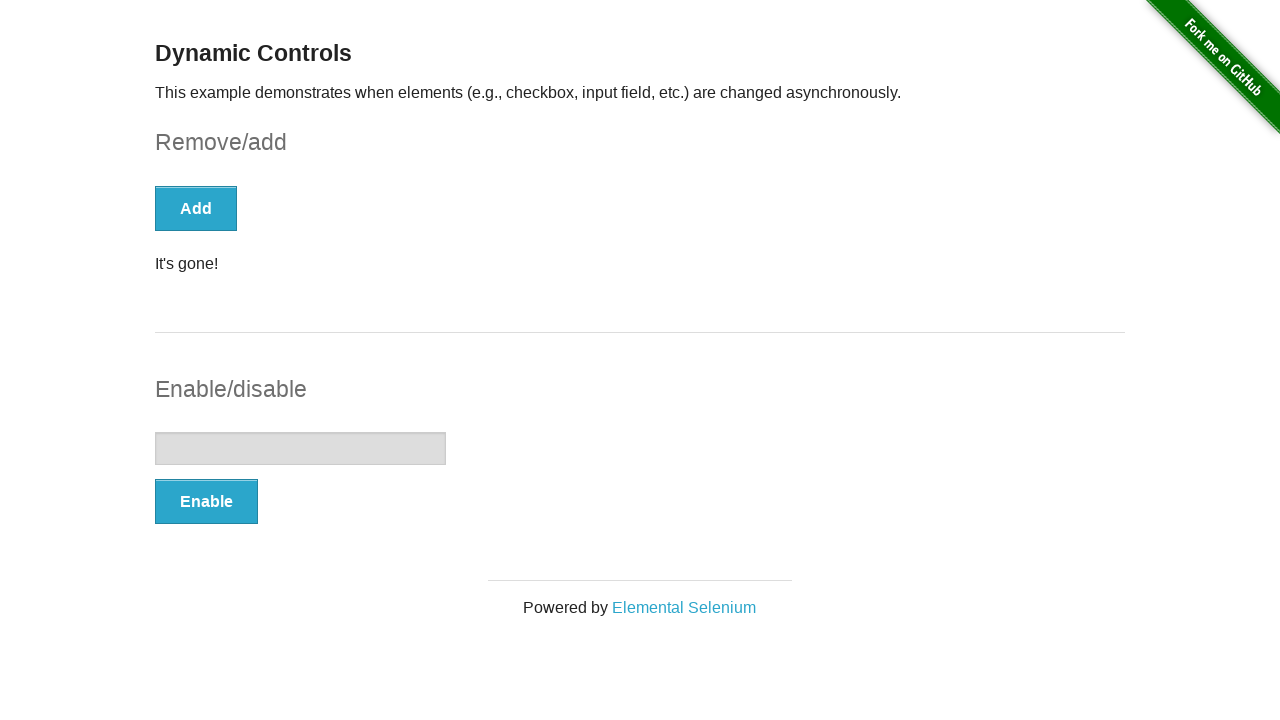

Verified 'It's gone!' message is displayed
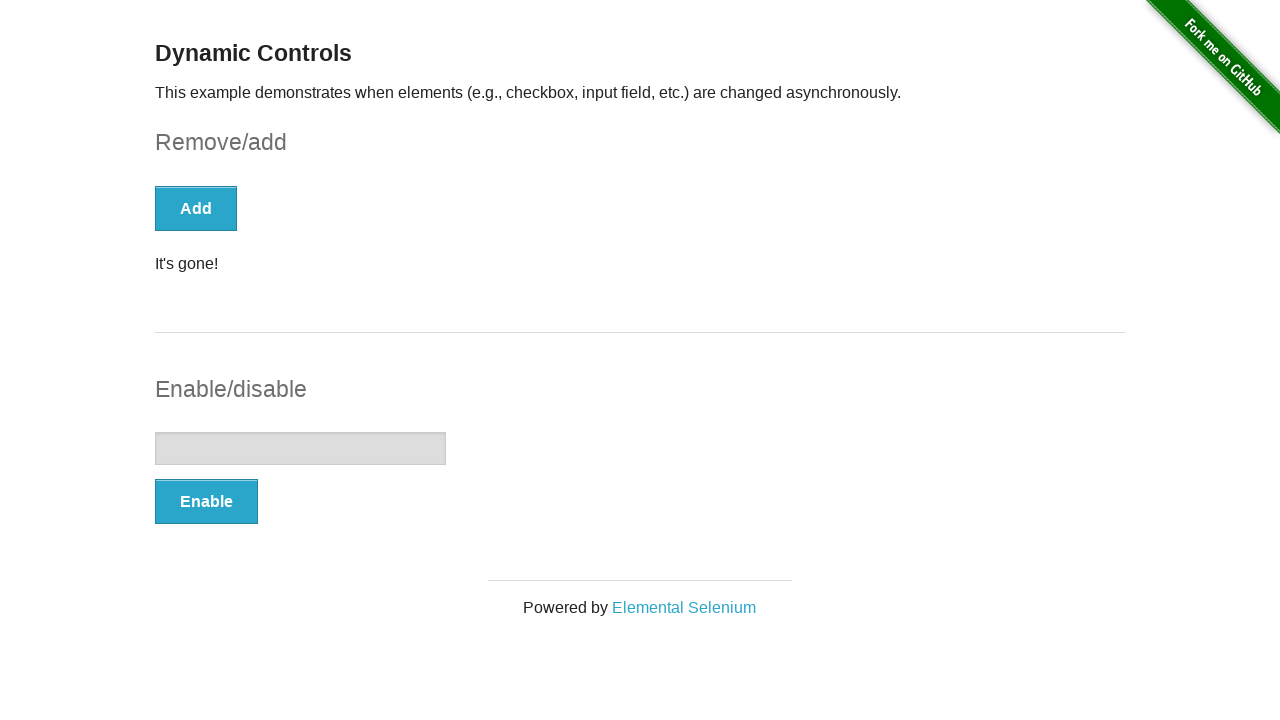

Clicked add button at (196, 208) on button[type='button']
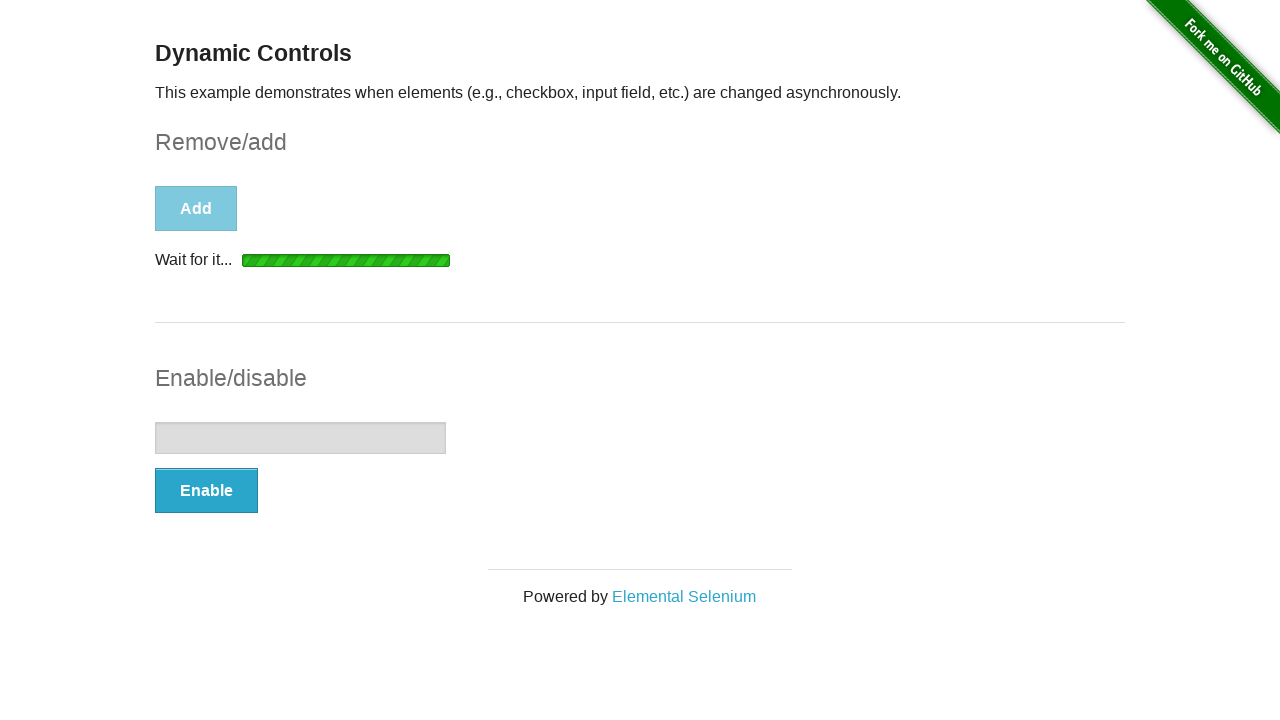

Waited for 'It's back!' message to appear
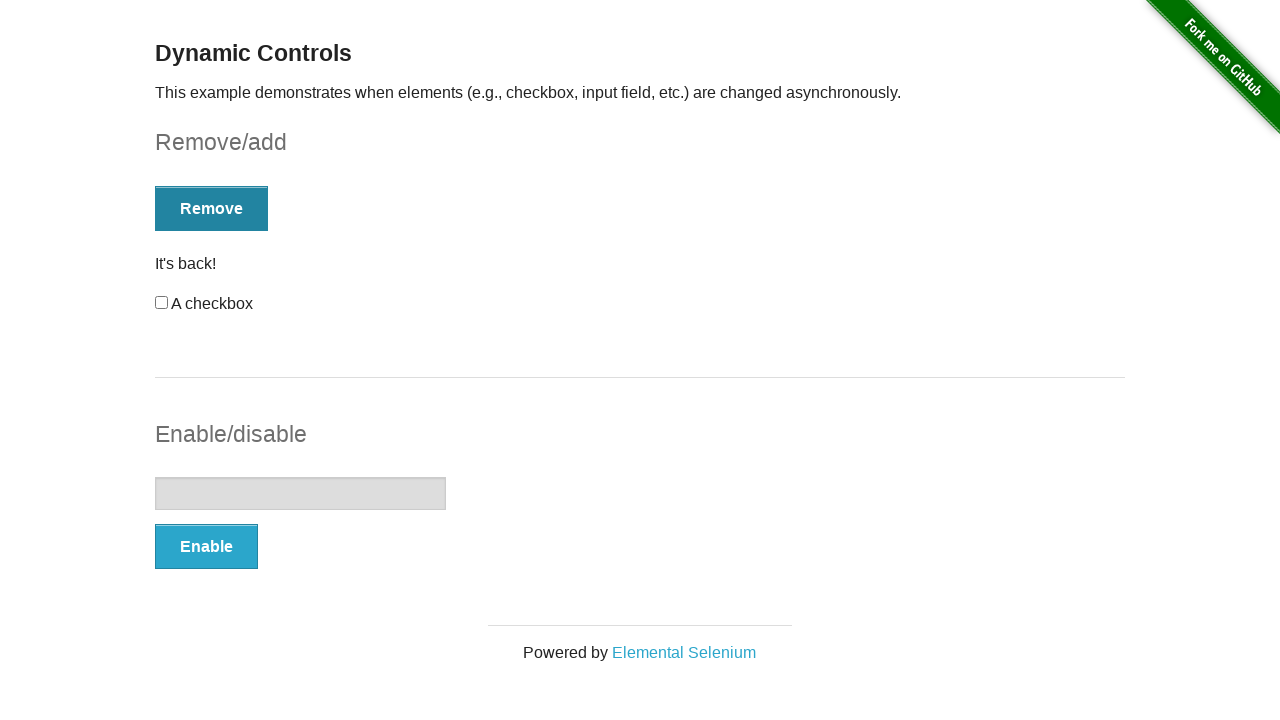

Verified 'It's back!' message is displayed
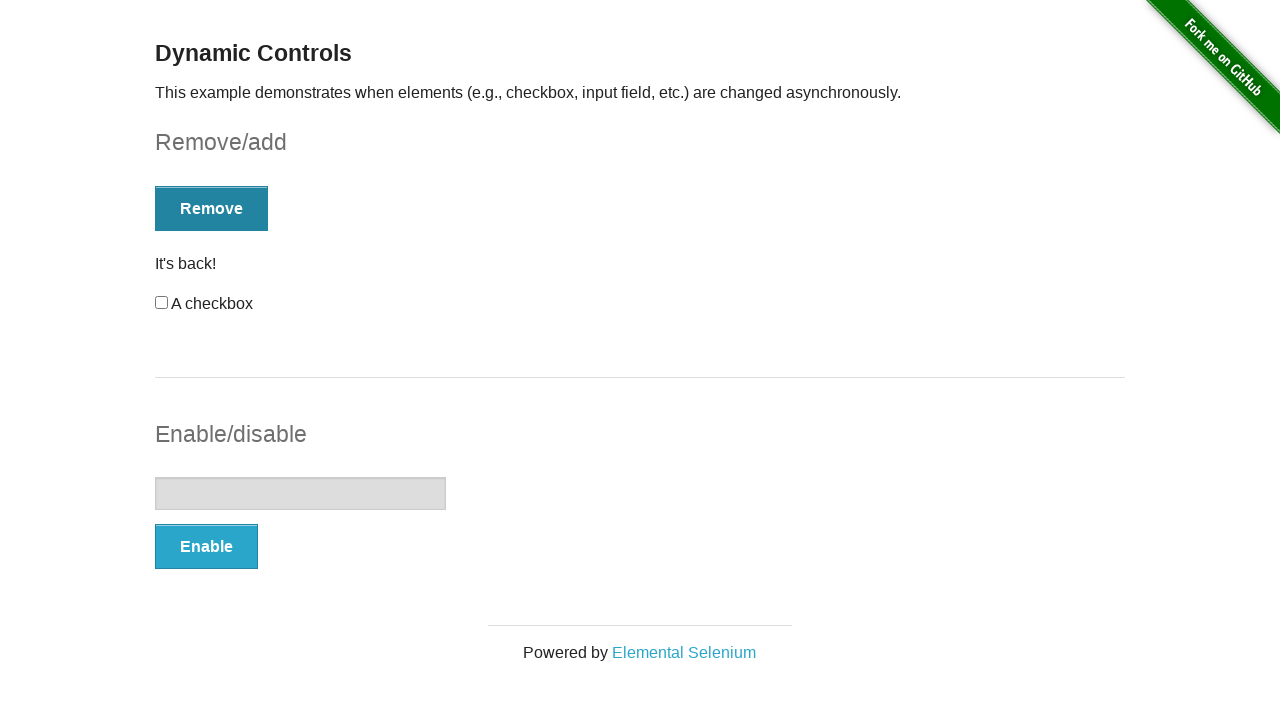

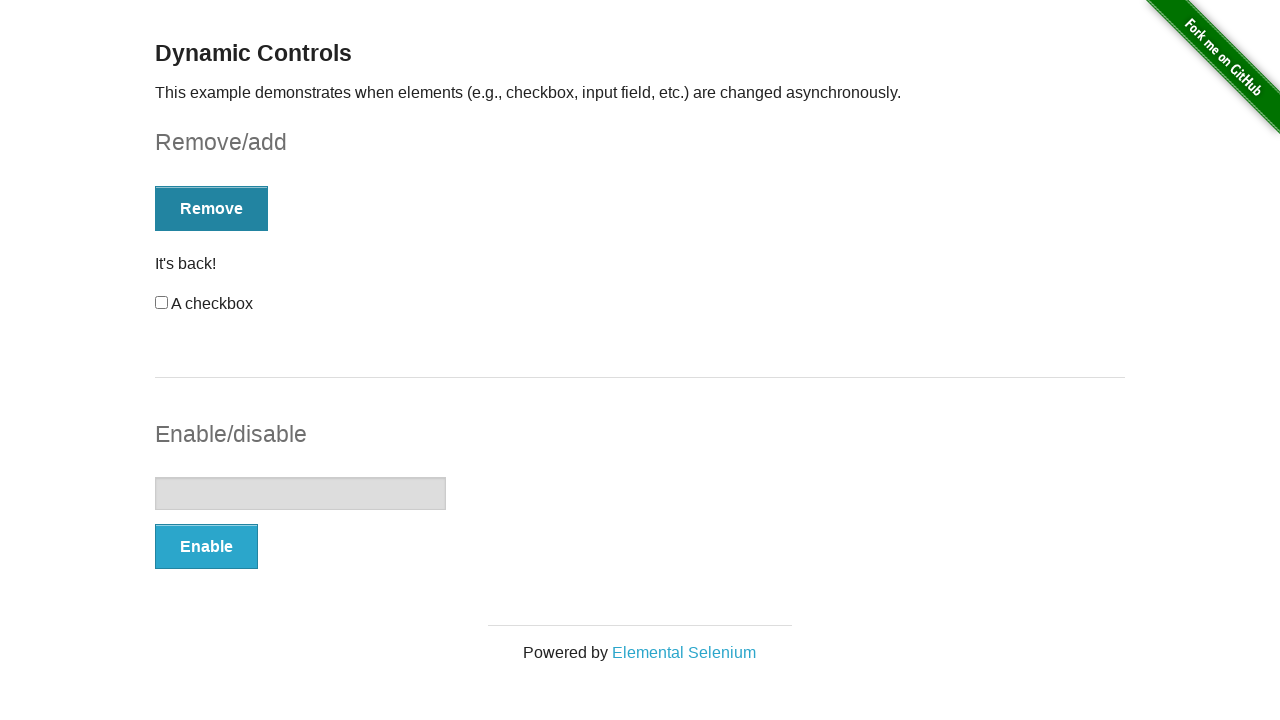